Tests dynamic dropdown functionality on a flight booking practice page by selecting Bangalore (BLR) as the origin and Goa (GOI) as the destination from cascading dropdown menus.

Starting URL: https://rahulshettyacademy.com/dropdownsPractise/

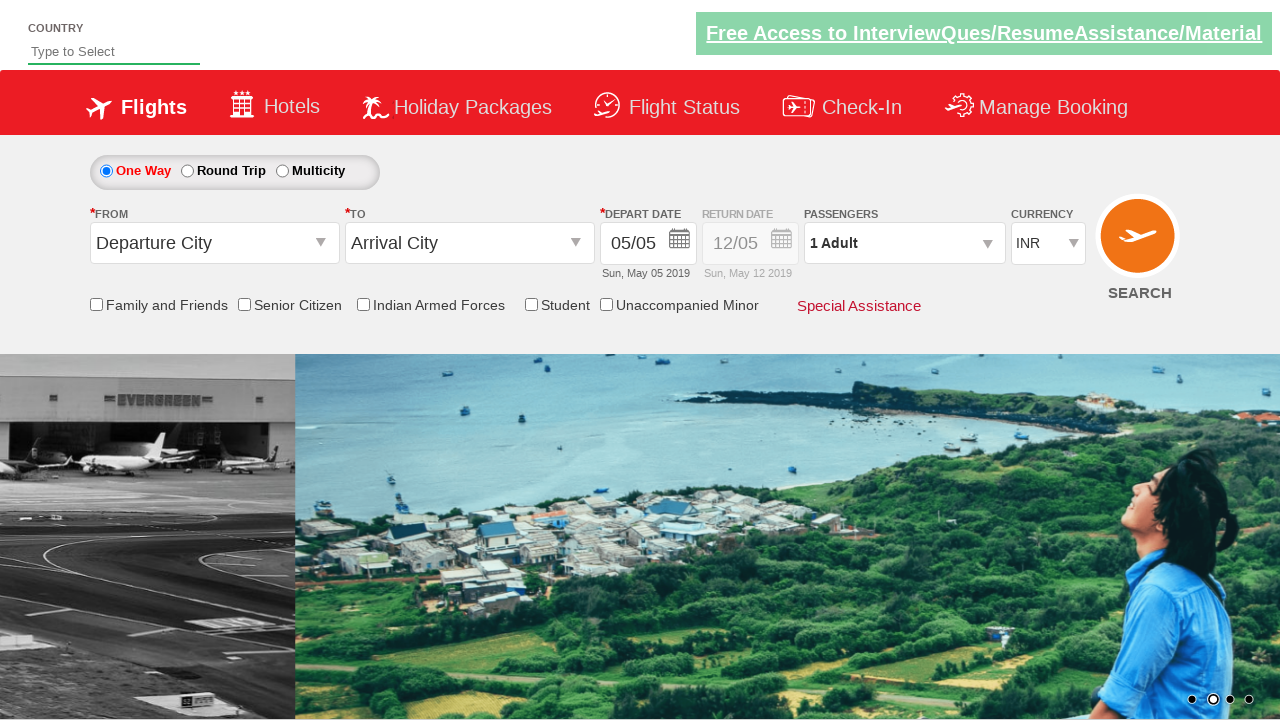

Clicked on the origin/from dropdown field to open it at (214, 243) on input#ctl00_mainContent_ddl_originStation1_CTXT
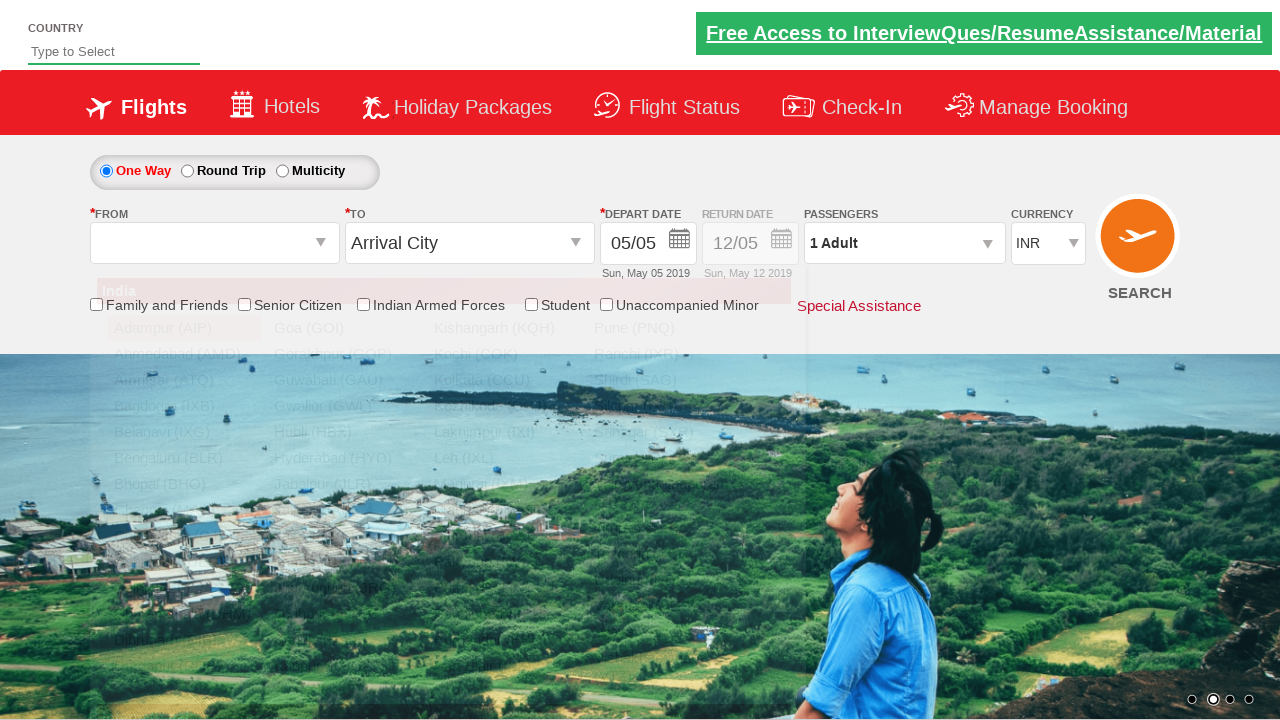

Selected Bangalore (BLR) as the origin city at (184, 458) on a[value='BLR']
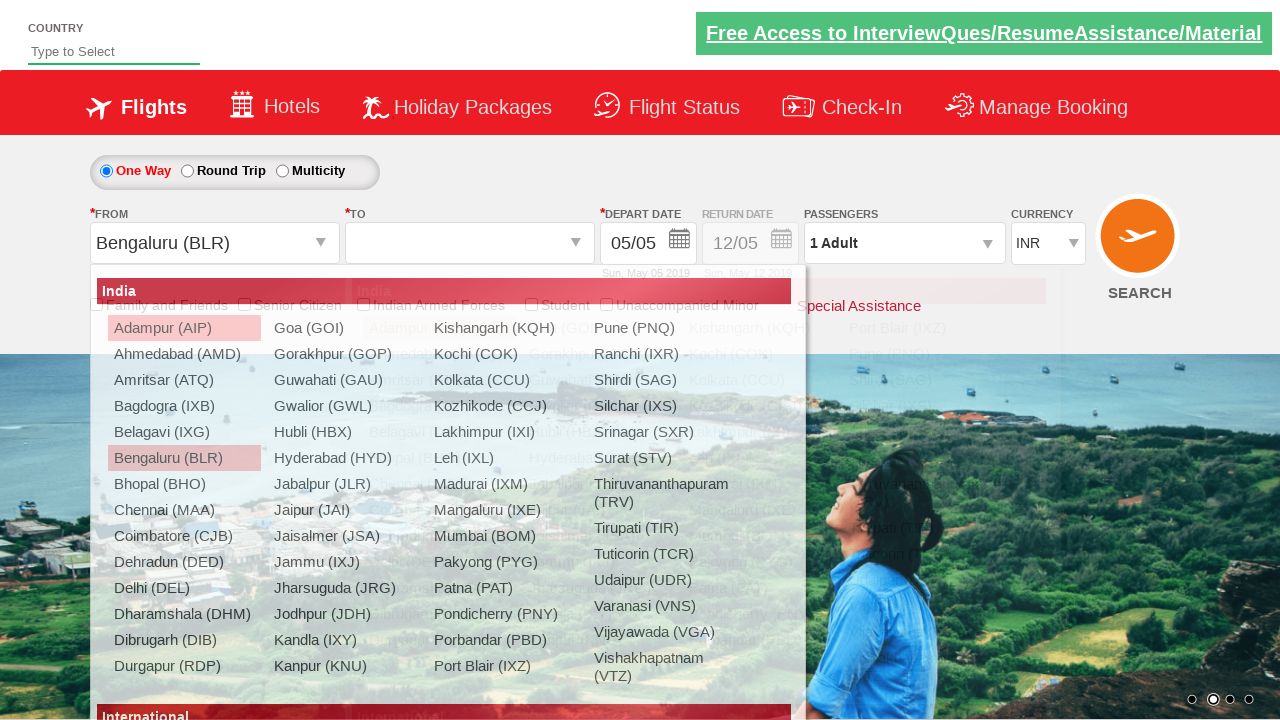

Selected Goa (GOI) as the destination city at (599, 328) on #glsctl00_mainContent_ddl_destinationStation1_CTNR [value='GOI']
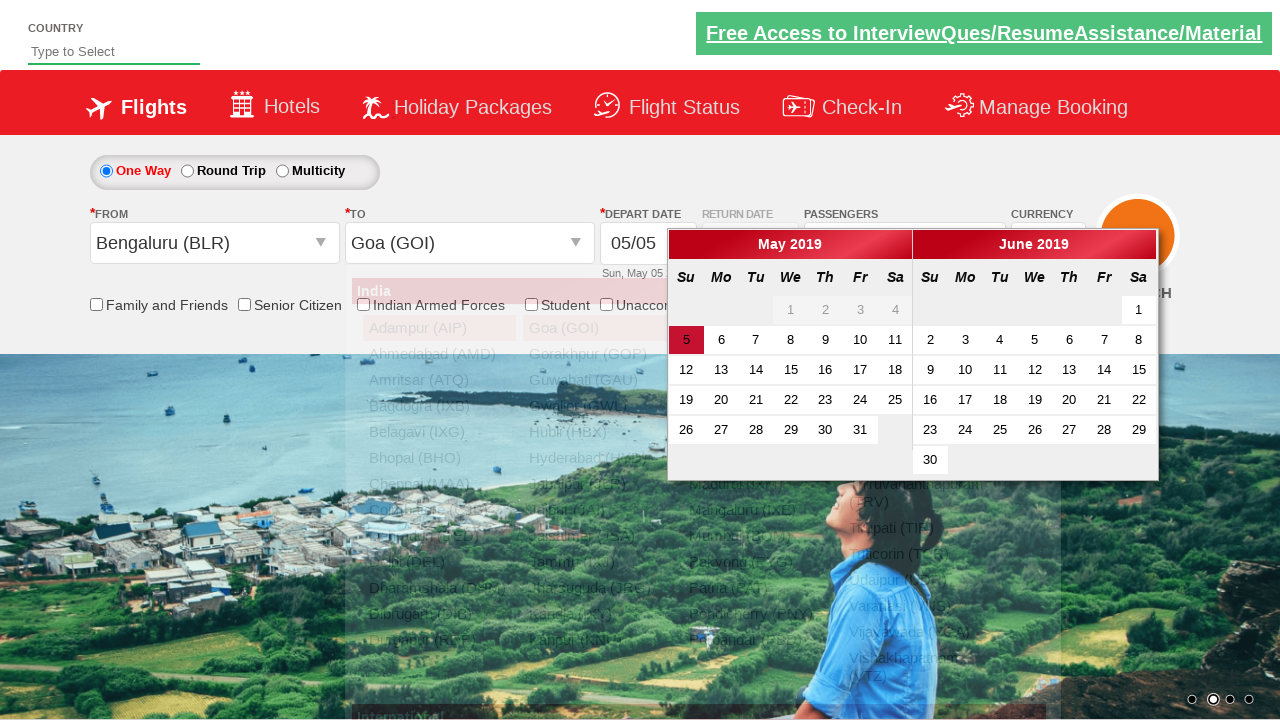

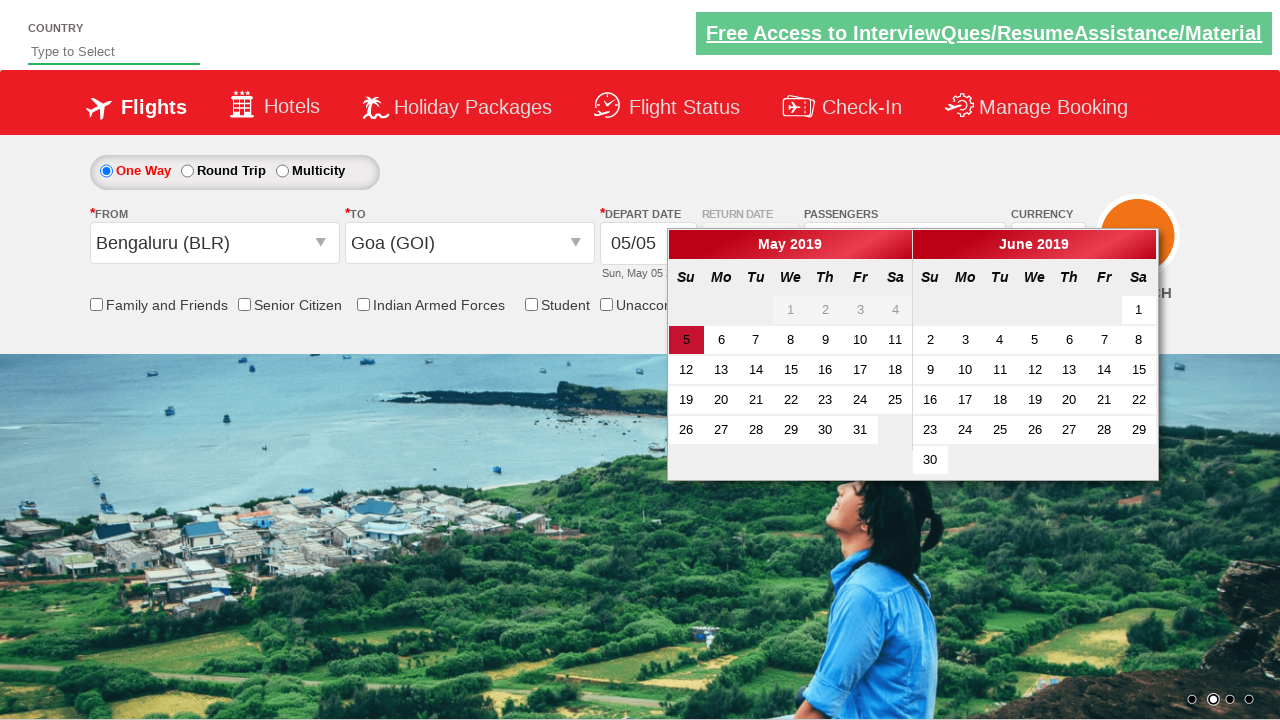